Tests scrolling functionality by scrolling to the bottom of the page using JavaScript execution

Starting URL: https://omayo.blogspot.com/

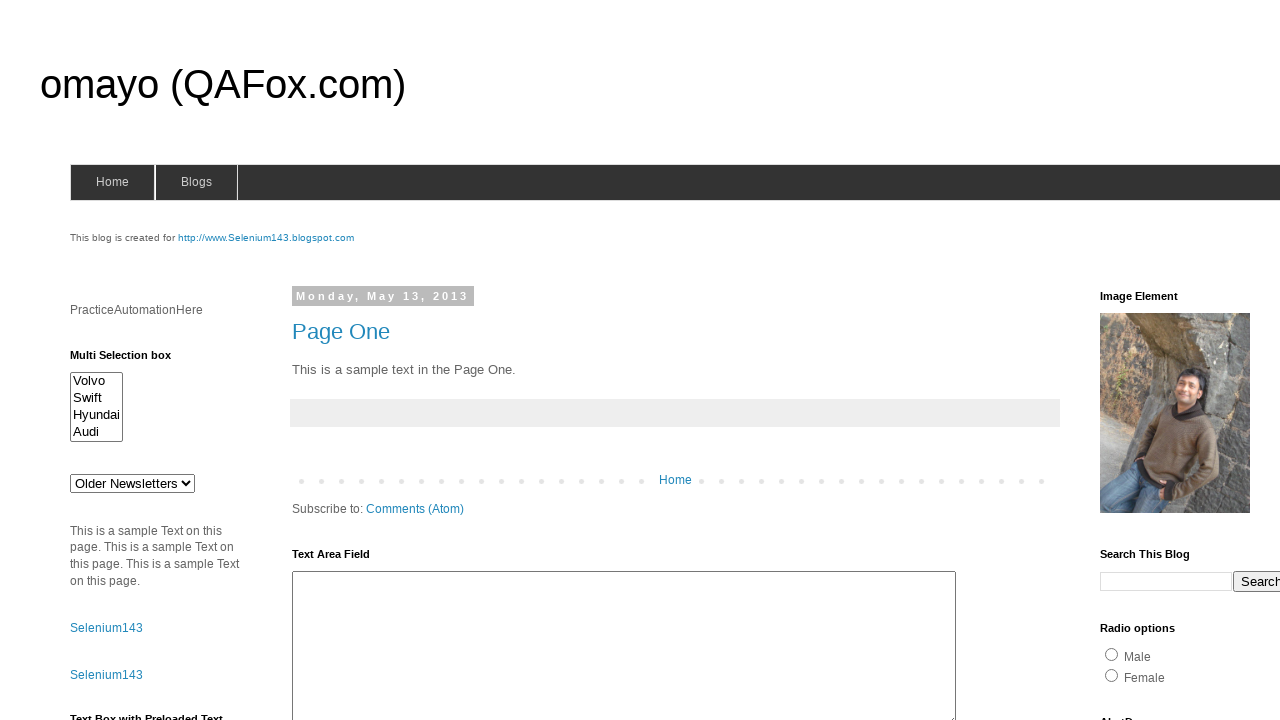

Navigated to https://omayo.blogspot.com/
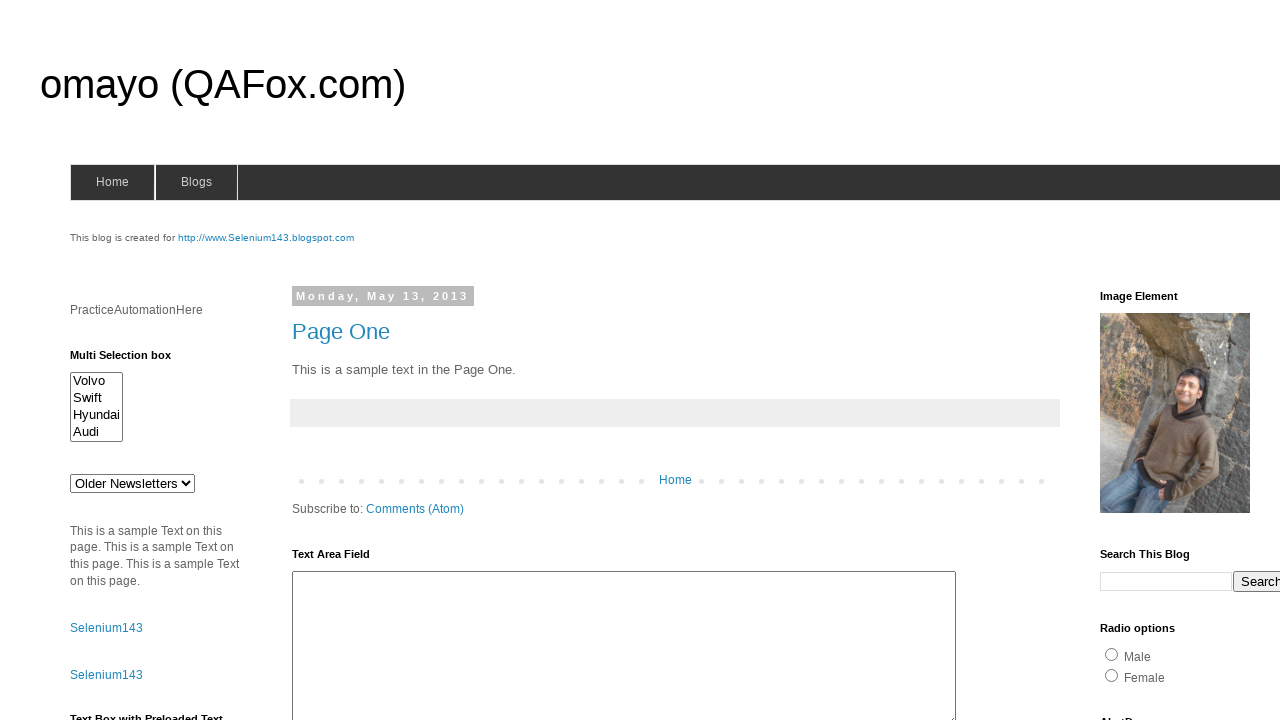

Scrolled to the bottom of the page using JavaScript
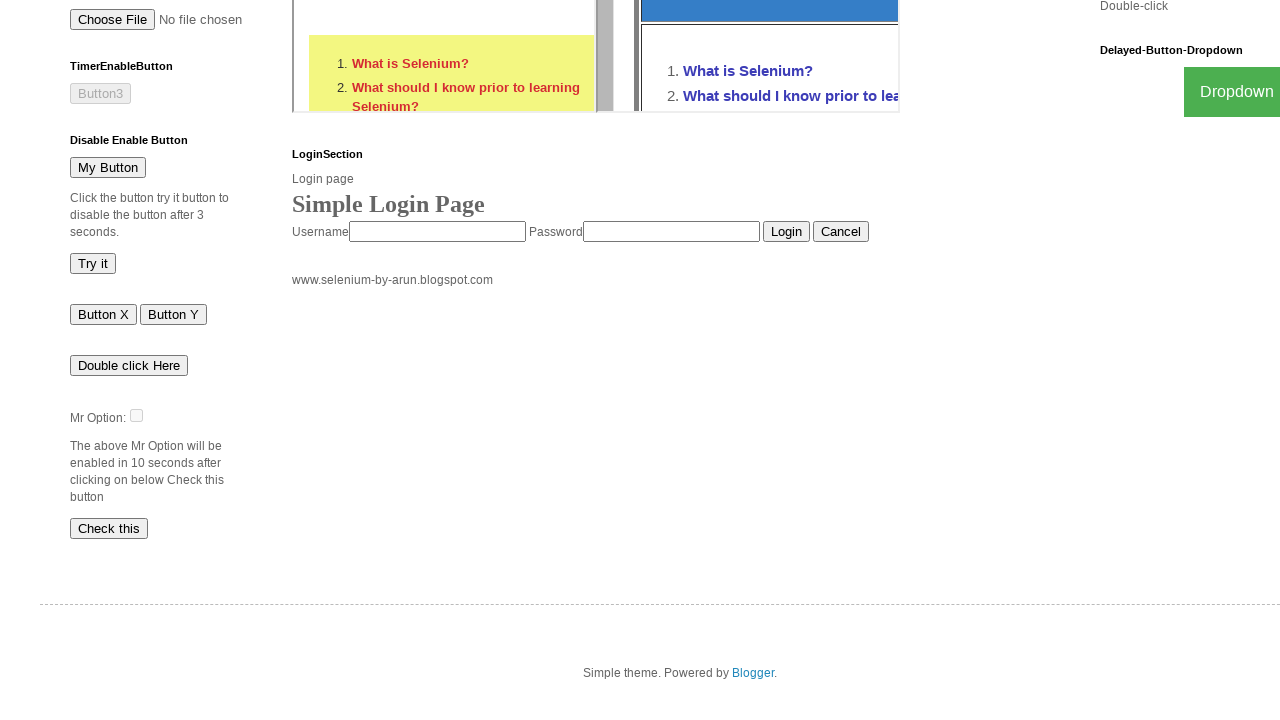

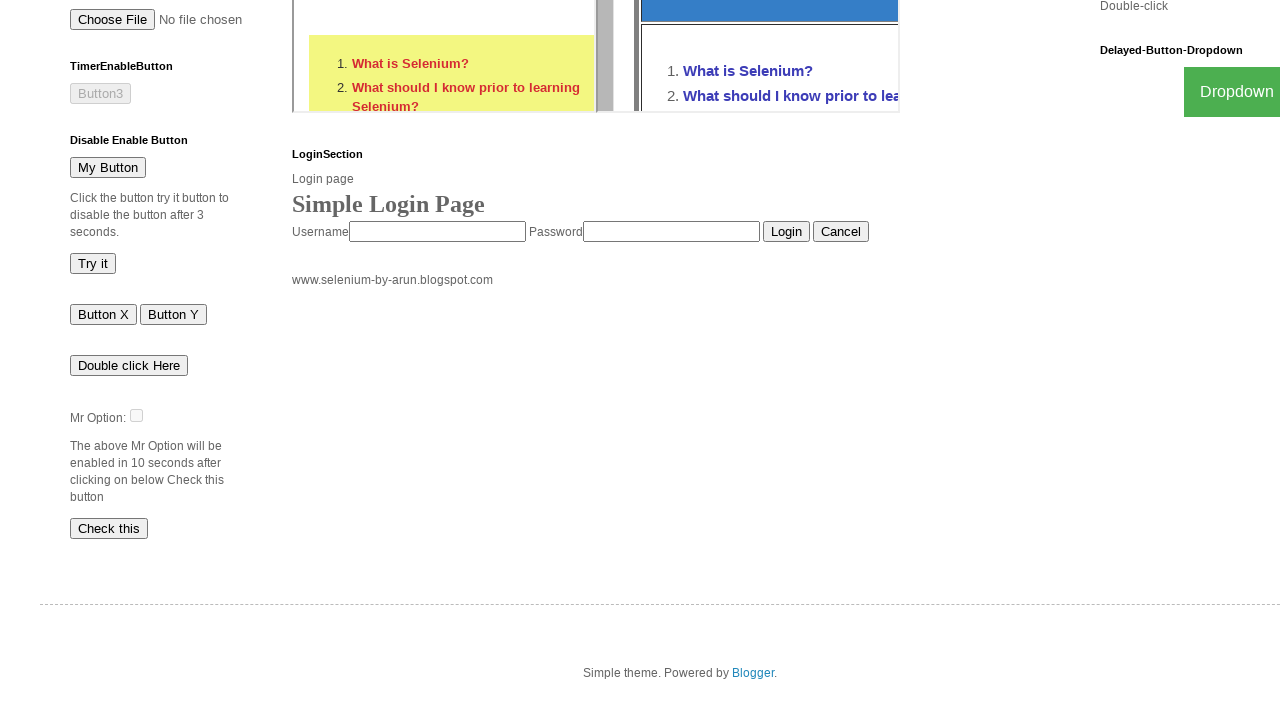